Tests a registration form by filling required fields (first name, last name, email) and submitting the form, then verifies the success message is displayed.

Starting URL: http://suninjuly.github.io/registration1.html

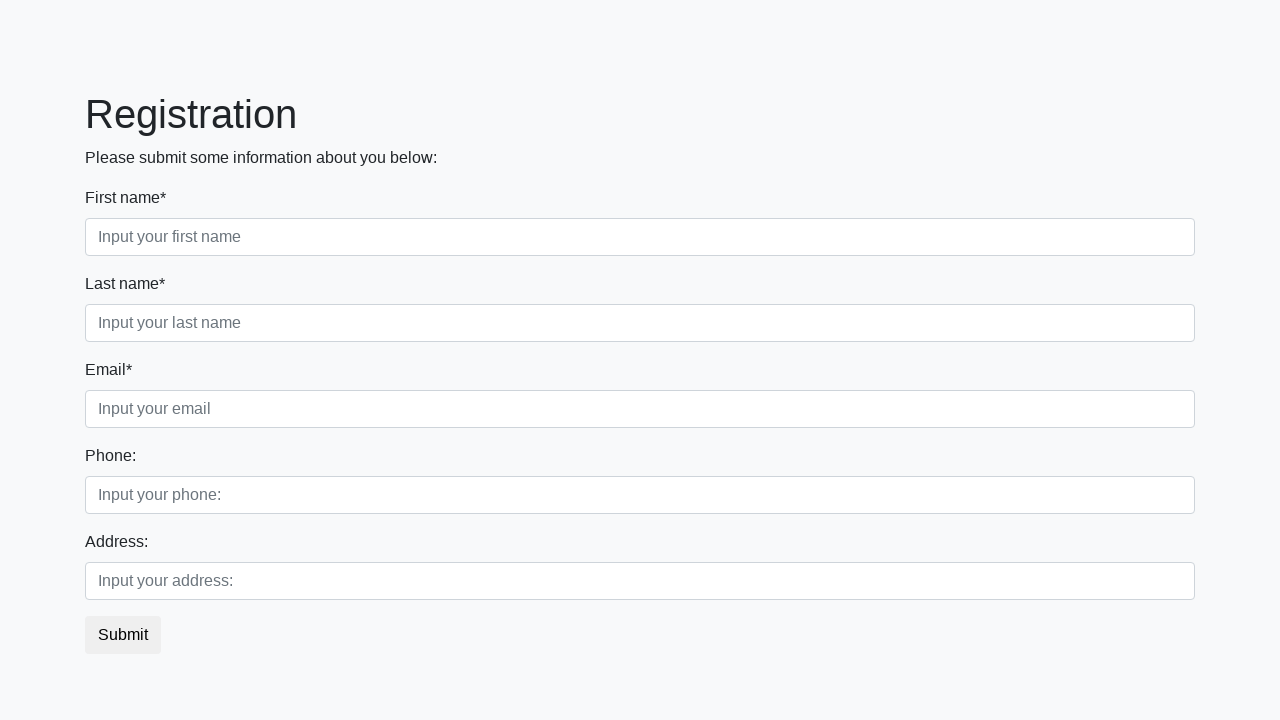

Filled first name field with 'John' on input.form-control.first[required]
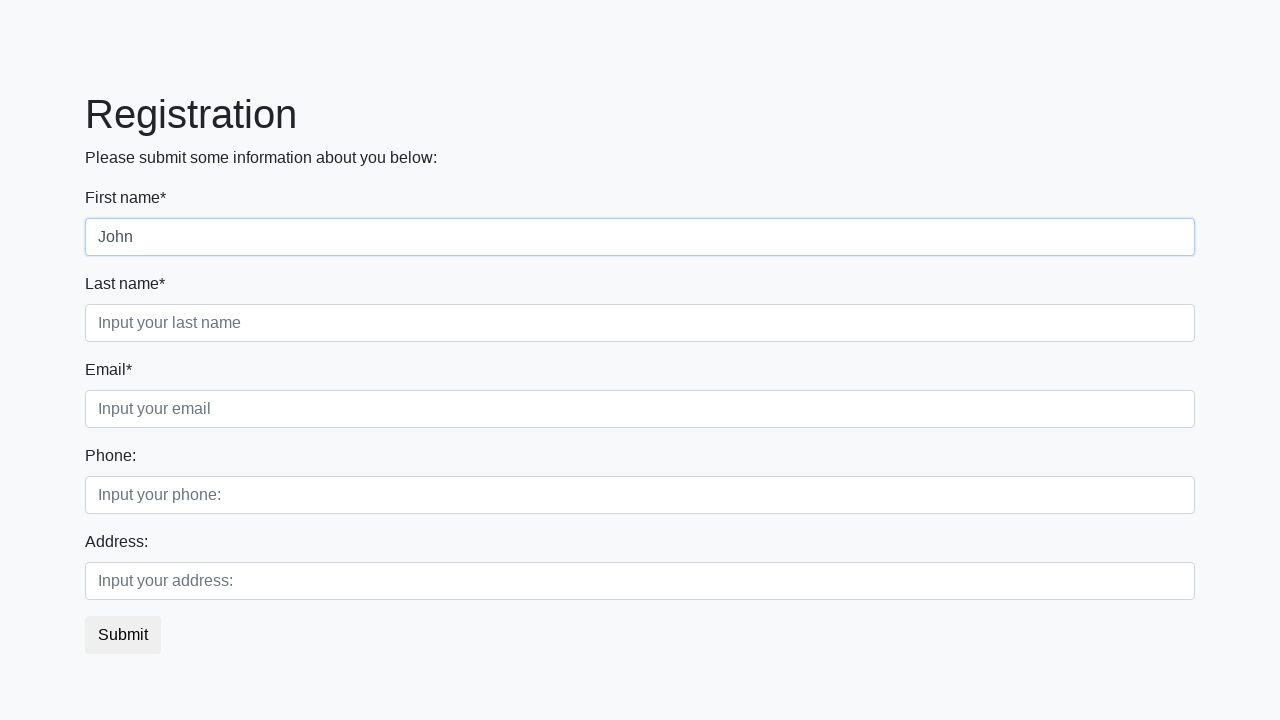

Filled last name field with 'Smith' on input.form-control.second[required]
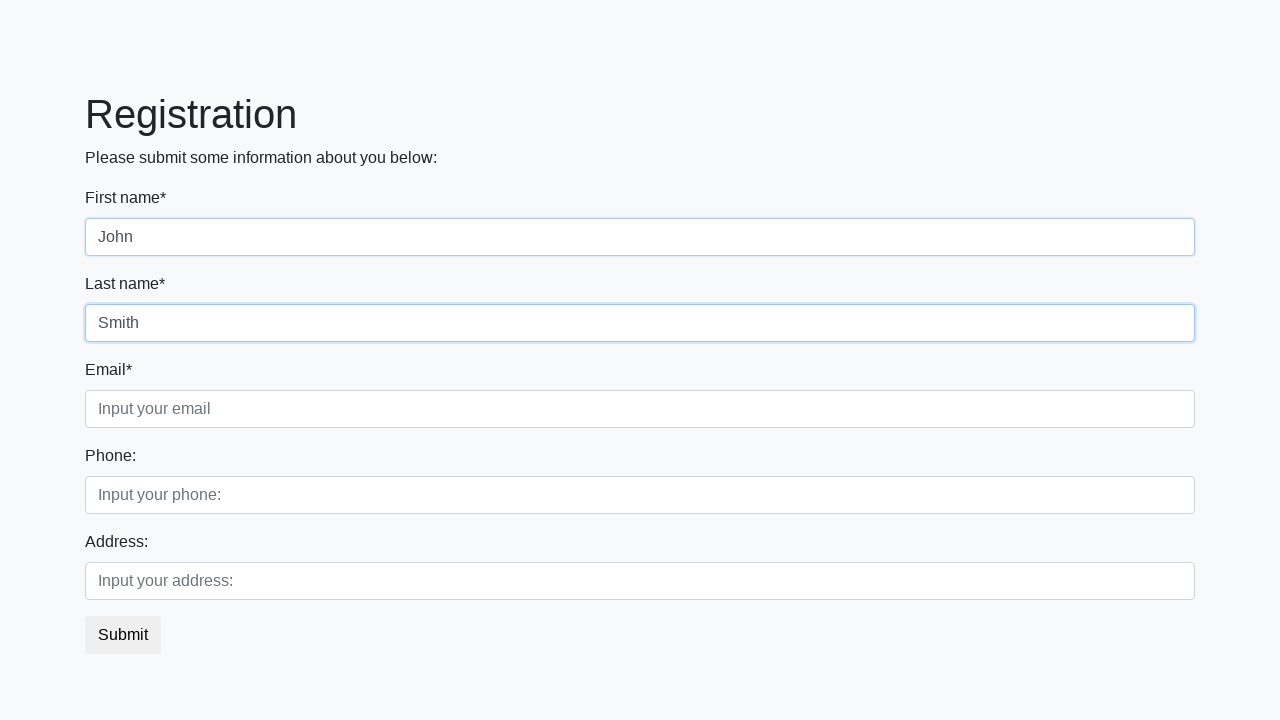

Filled email field with 'john.smith@example.com' on input[placeholder='Input your email']
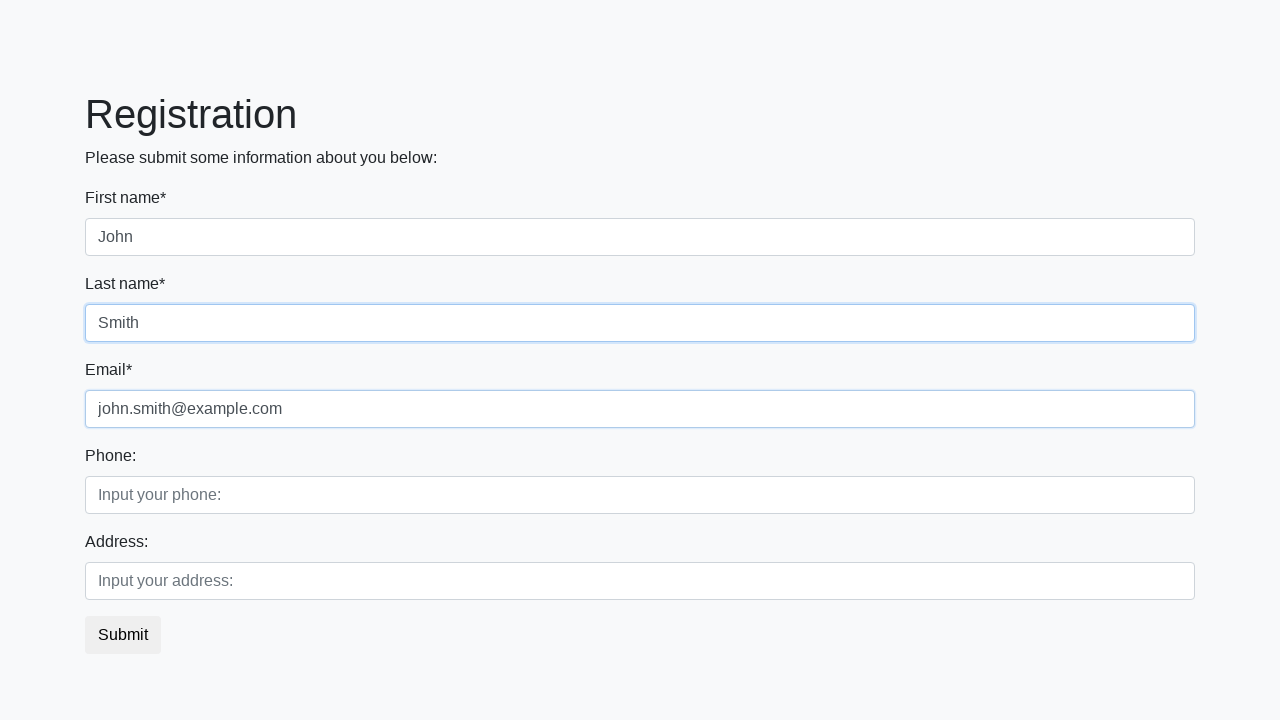

Clicked the submit button at (123, 635) on button.btn
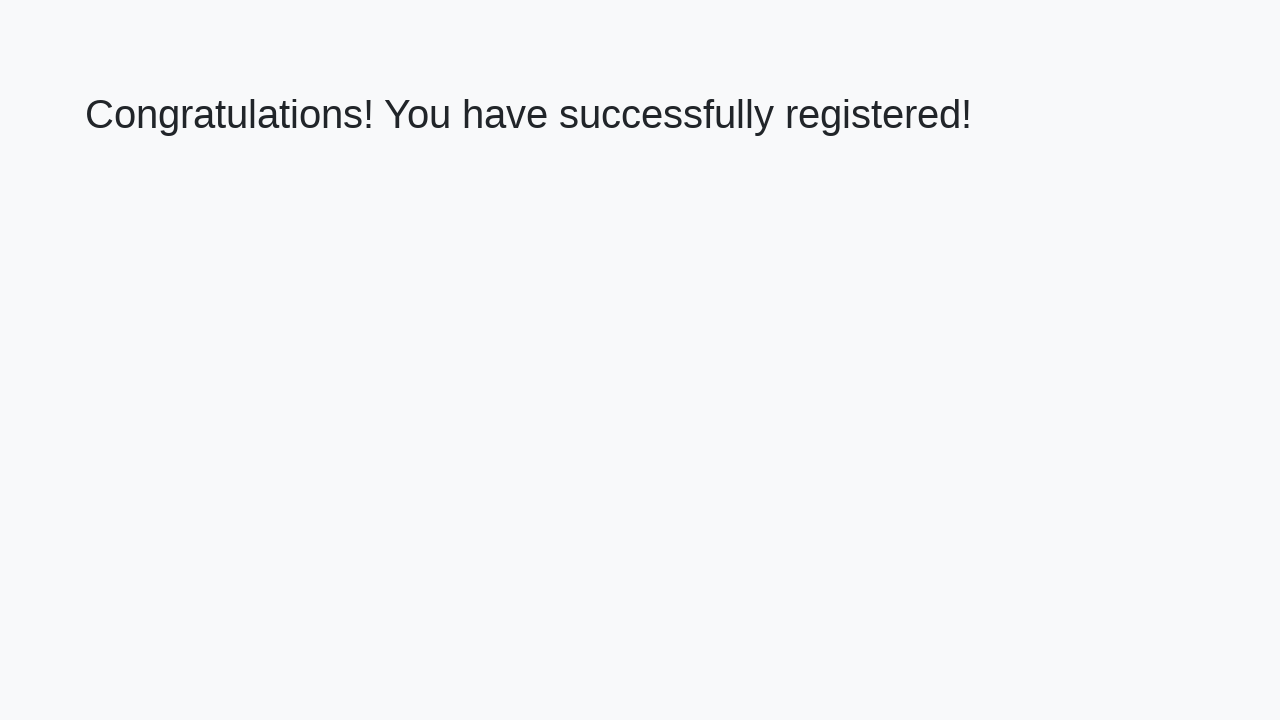

Success message heading loaded
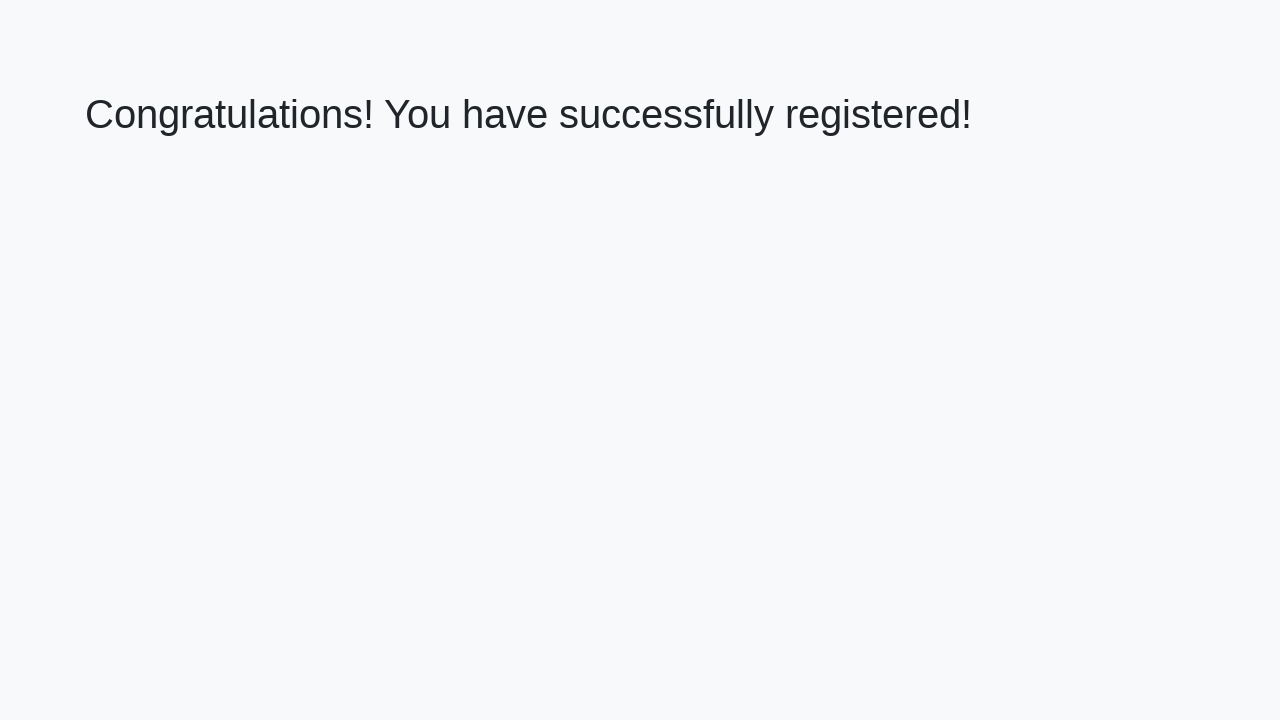

Retrieved success message text content
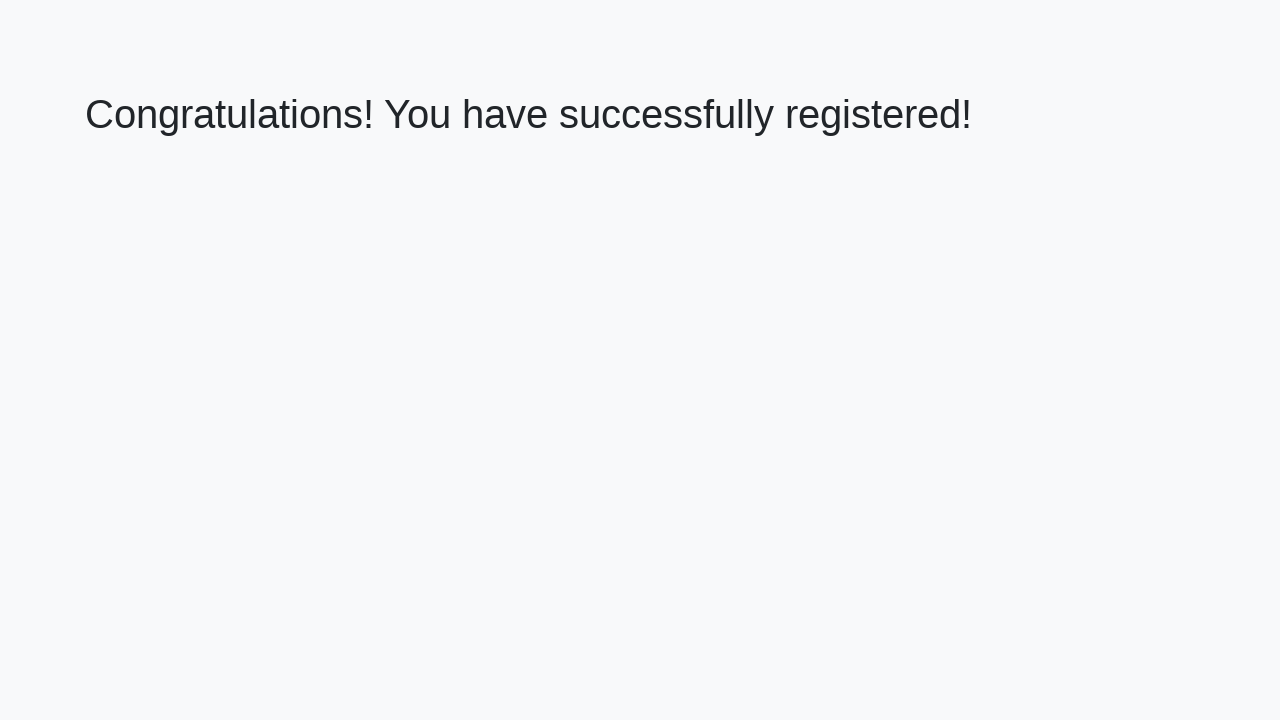

Verified success message: 'Congratulations! You have successfully registered!'
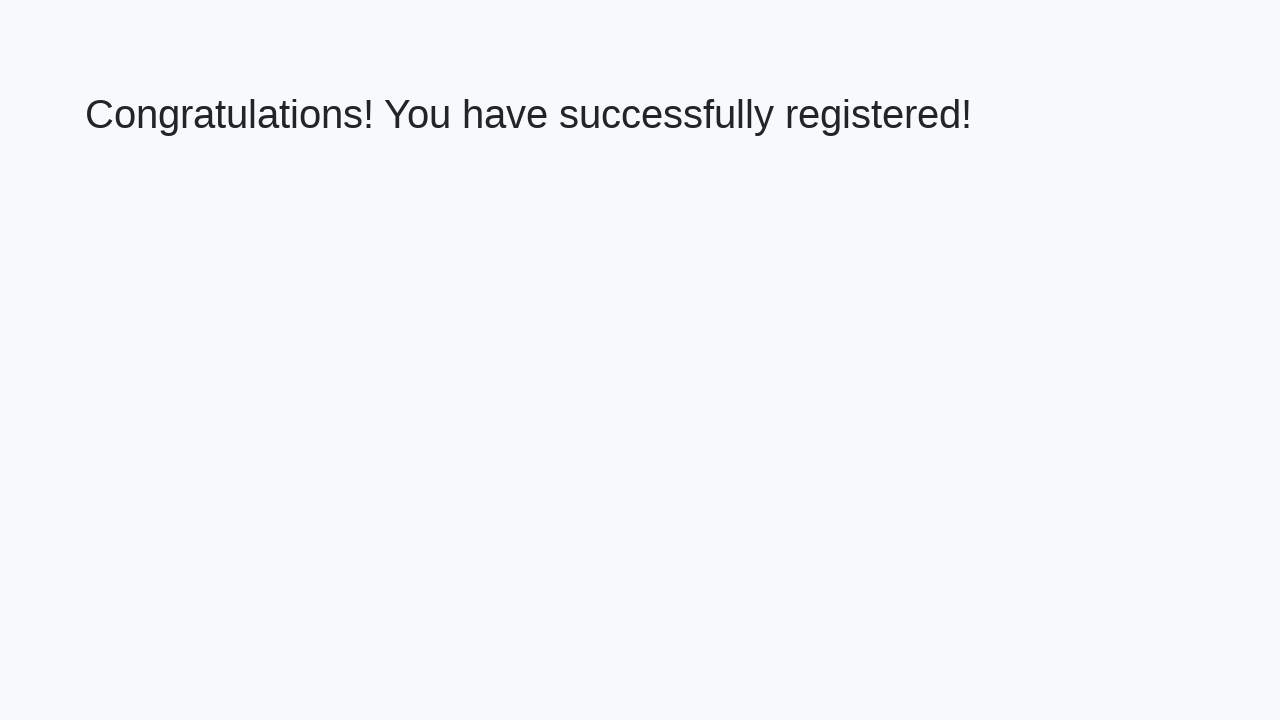

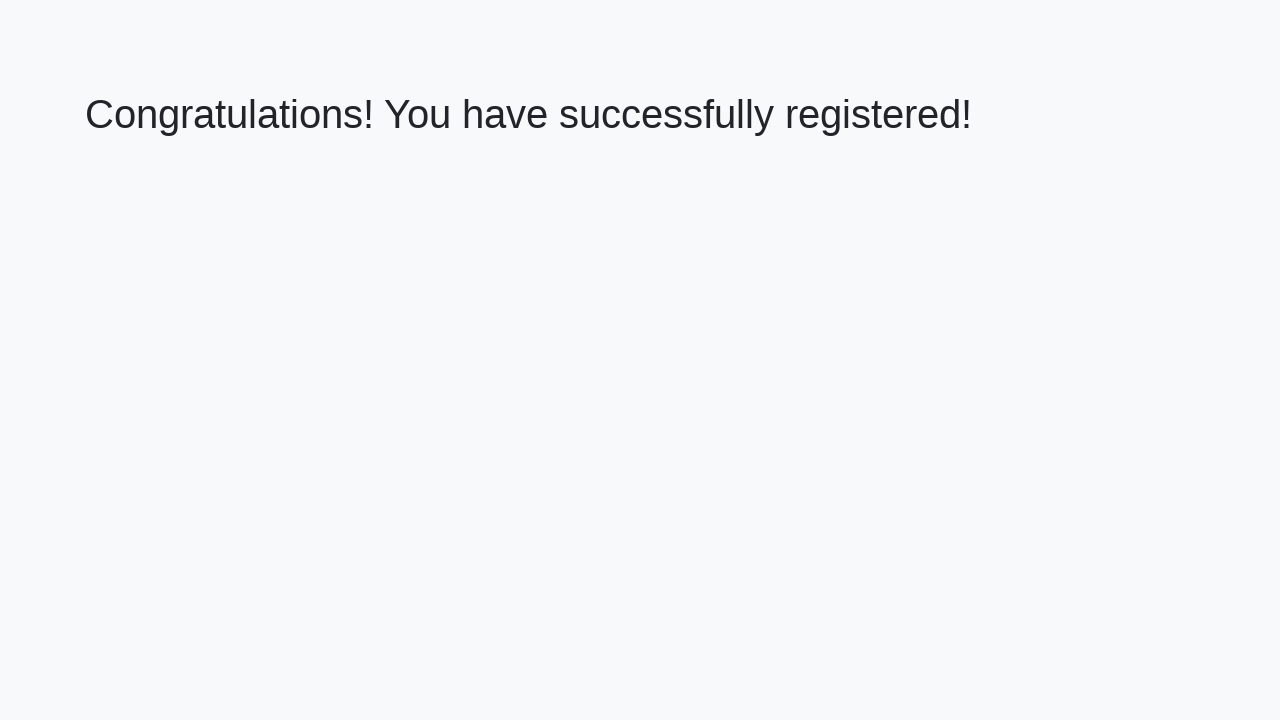